Navigates to a test automation practice blog and selects specific day checkboxes (Tuesday and Wednesday) from a list of day options

Starting URL: https://testautomationpractice.blogspot.com/

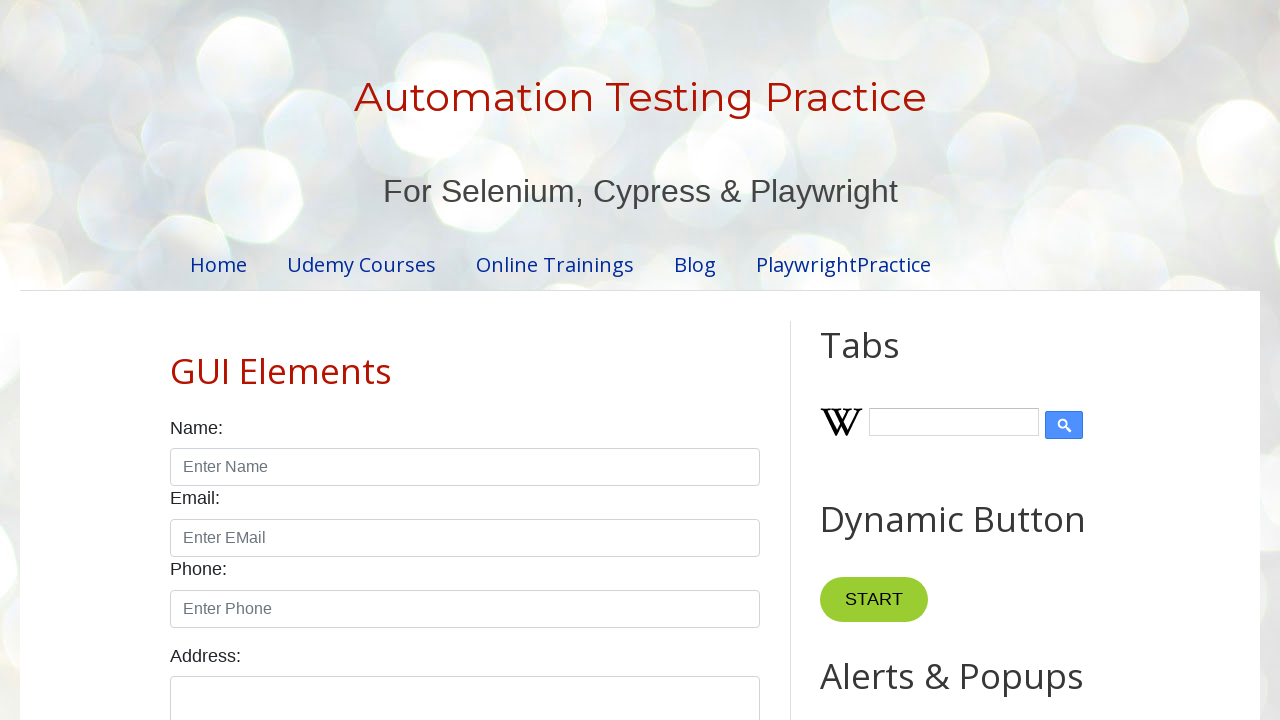

Navigated to test automation practice blog
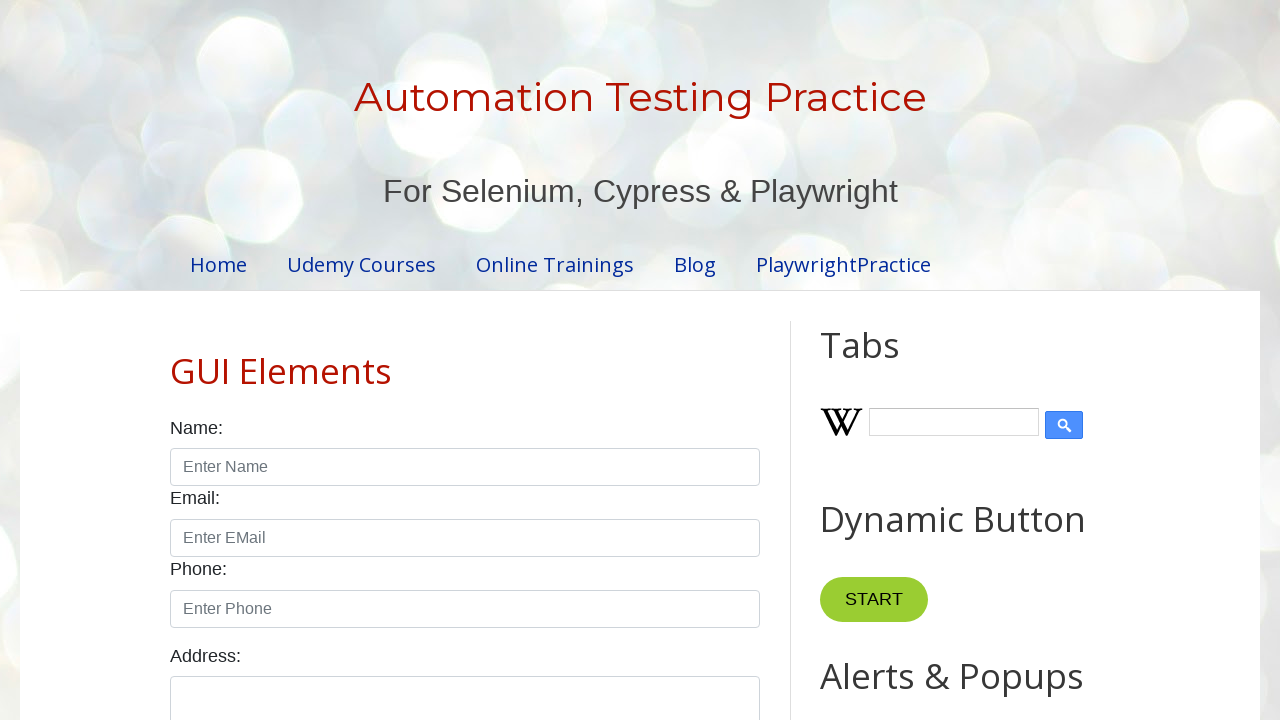

Located all day checkboxes on the page
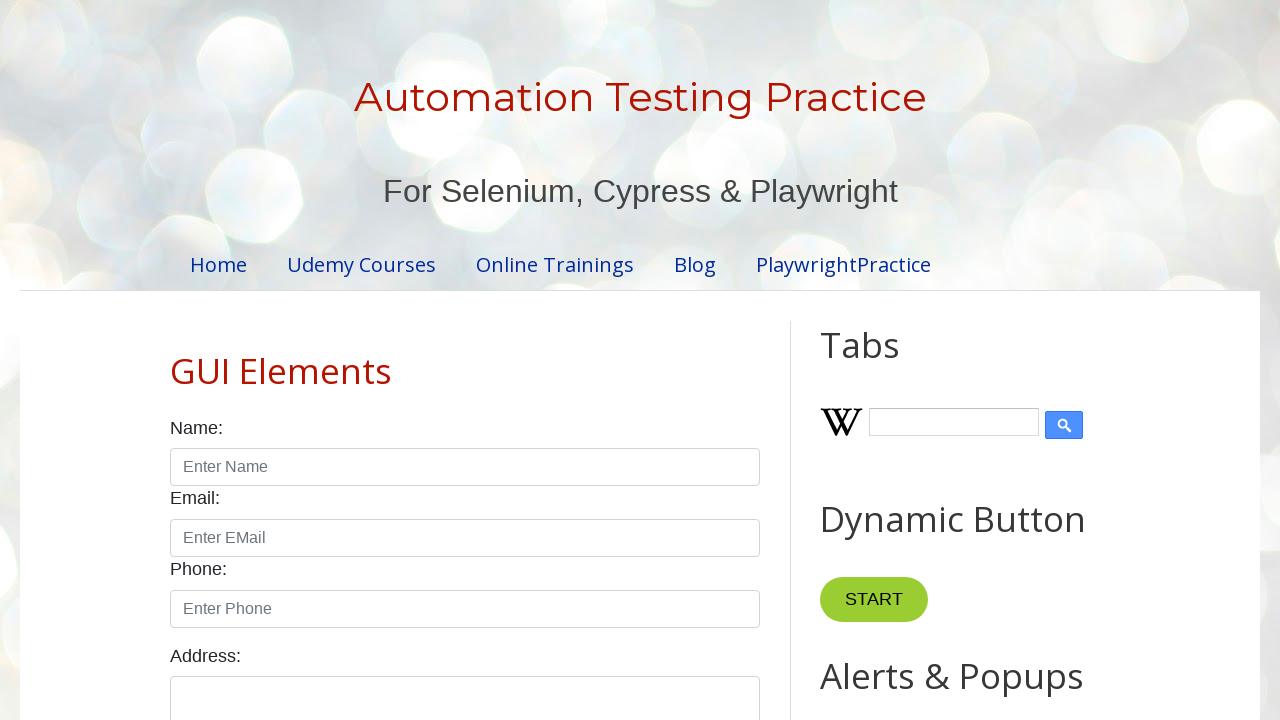

Retrieved checkbox ID: sunday
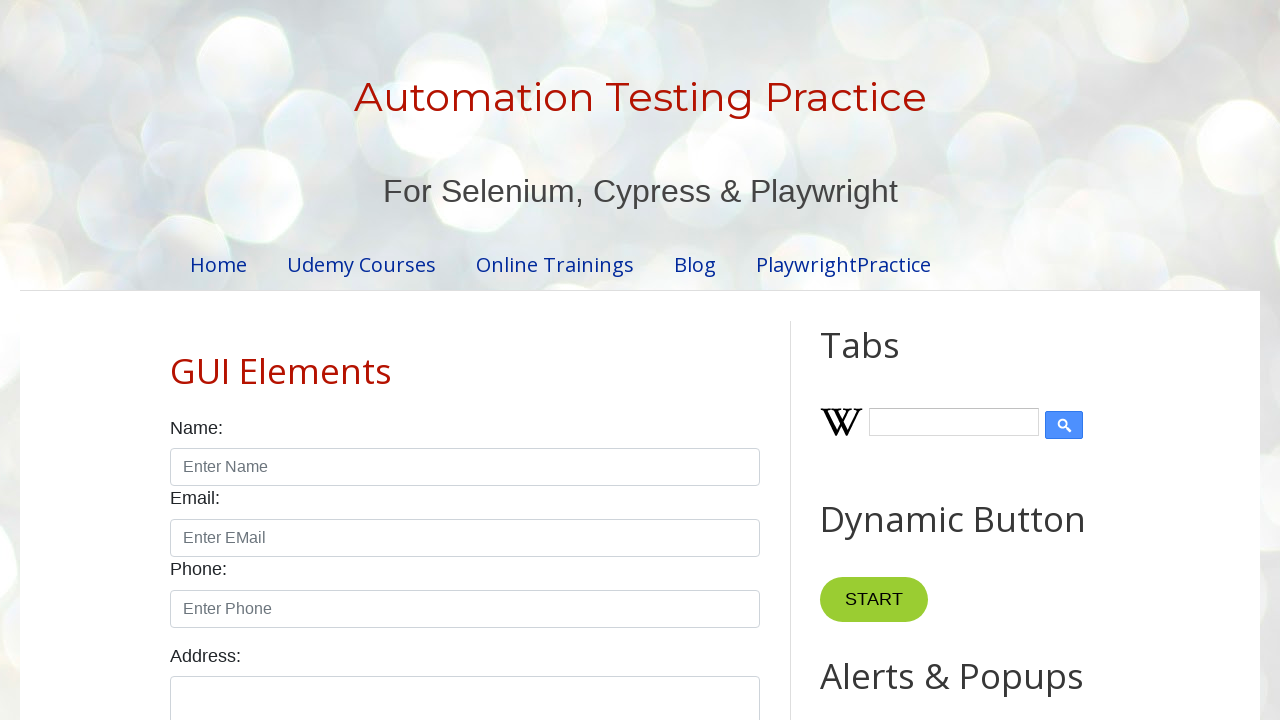

Retrieved checkbox ID: monday
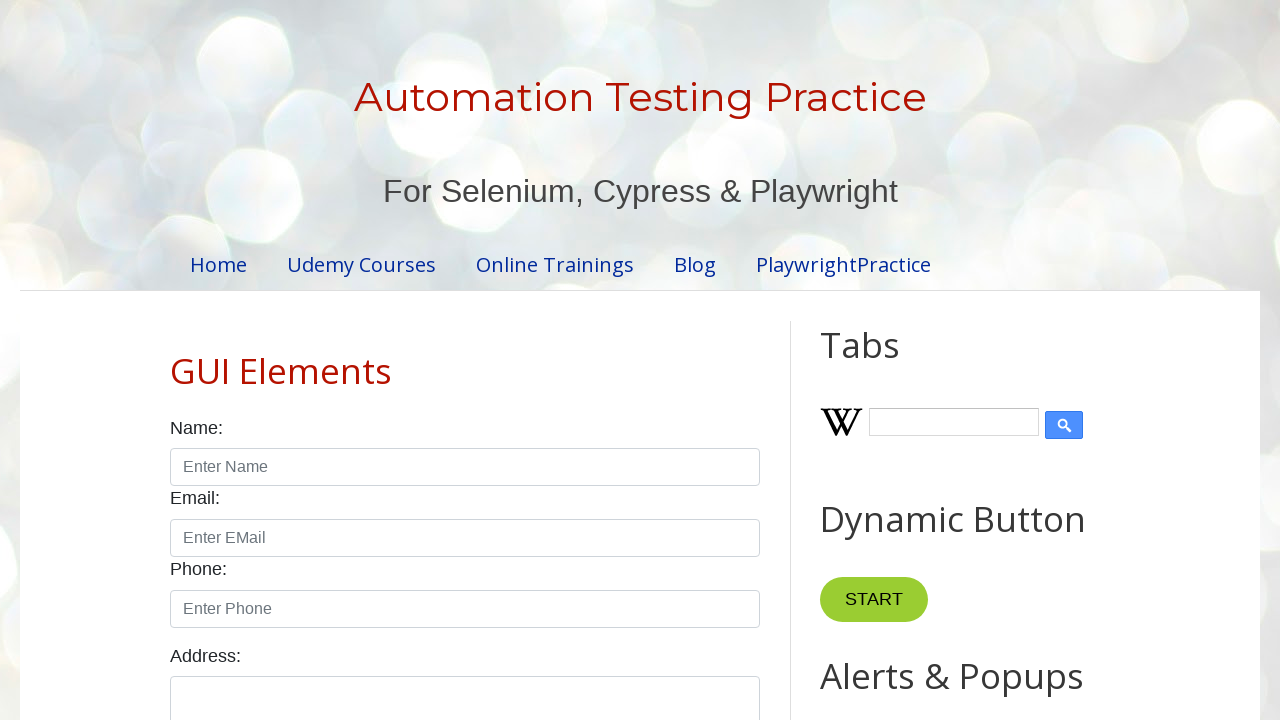

Retrieved checkbox ID: tuesday
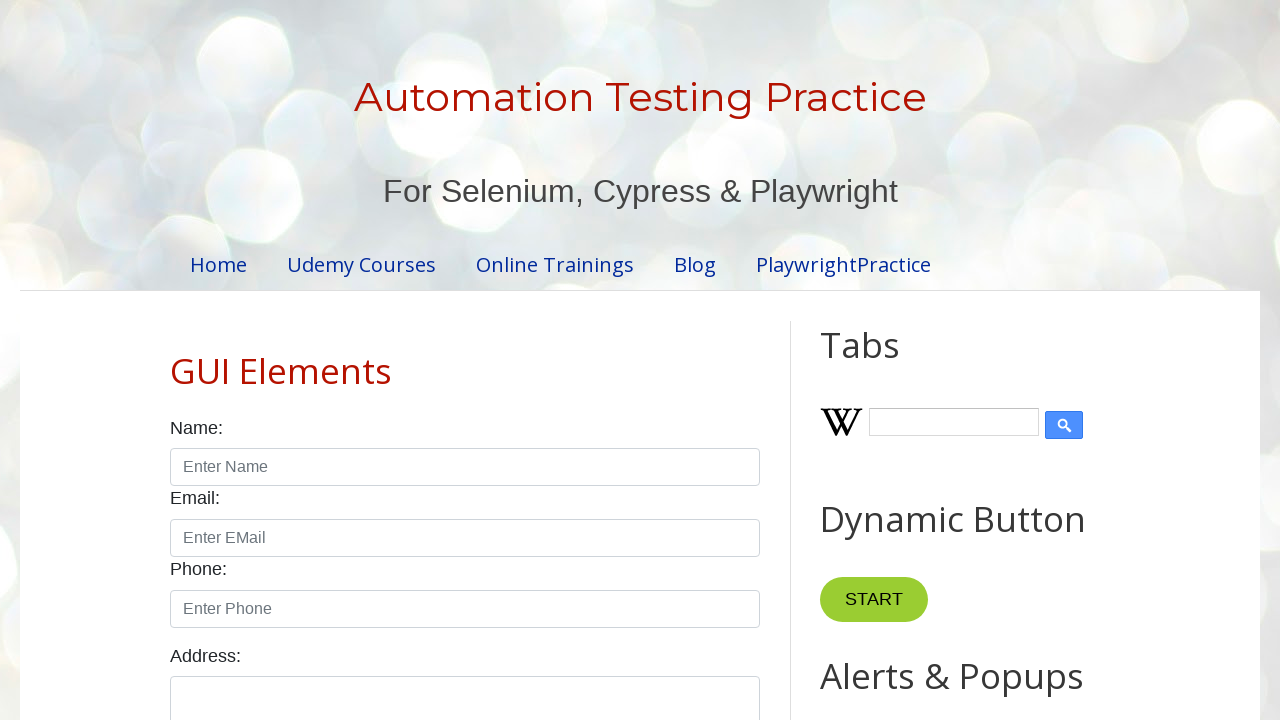

Selected checkbox for tuesday at (372, 360) on input[id*='day'] >> nth=2
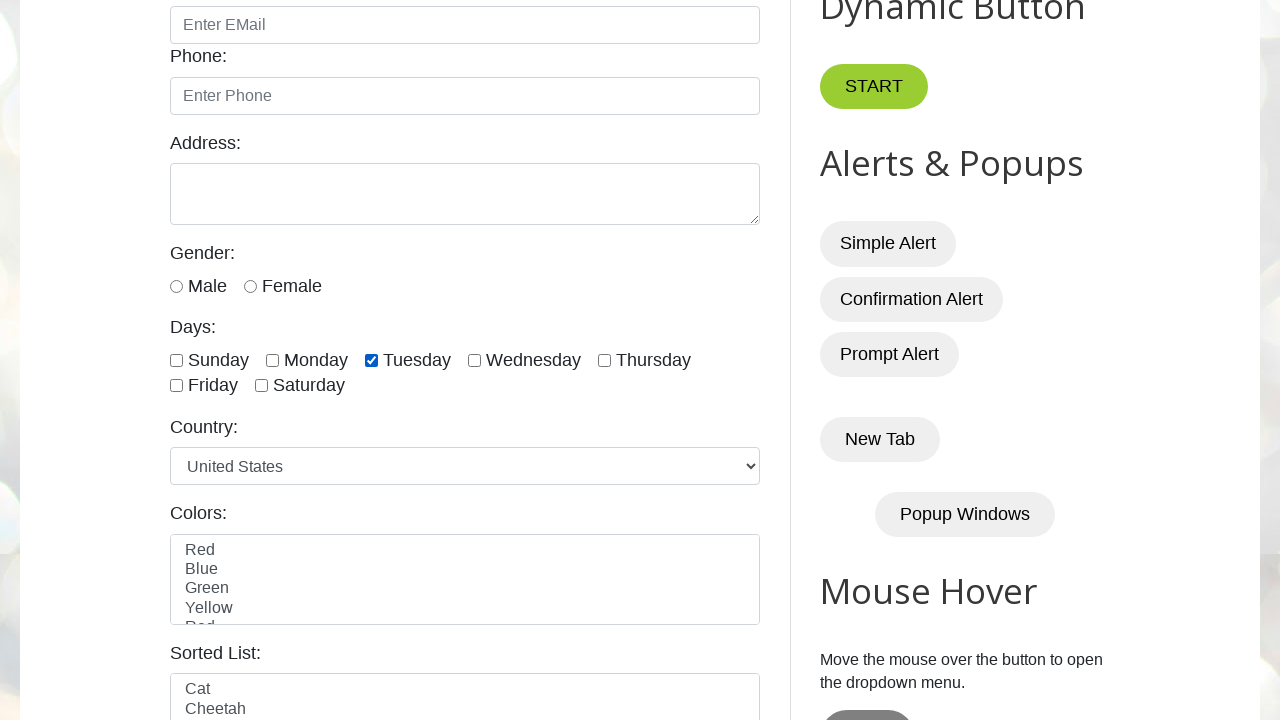

Retrieved checkbox ID: wednesday
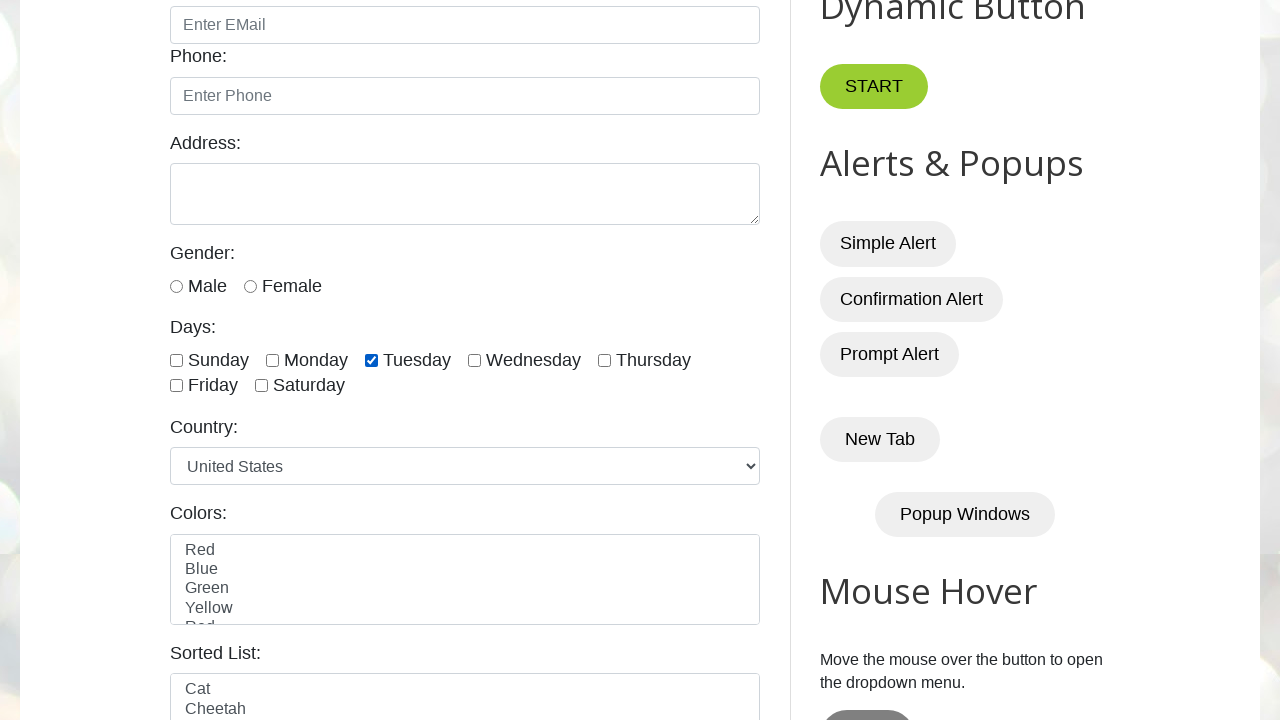

Selected checkbox for wednesday at (474, 360) on input[id*='day'] >> nth=3
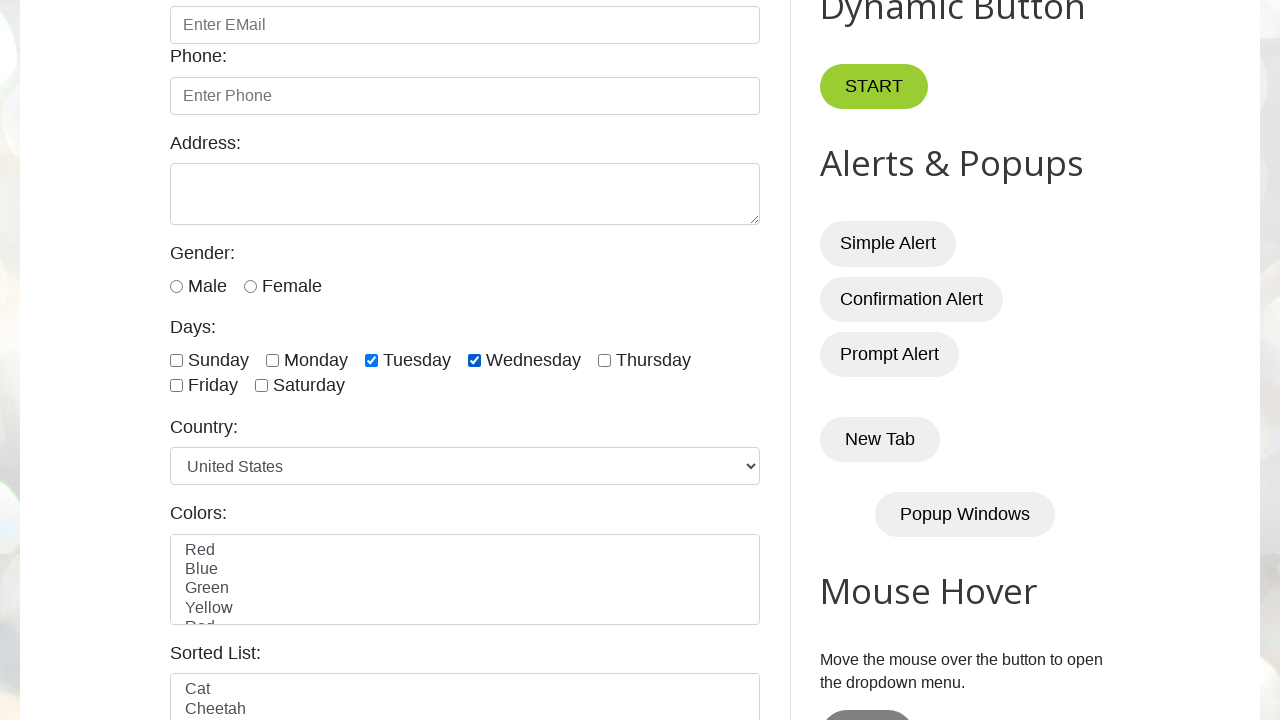

Retrieved checkbox ID: thursday
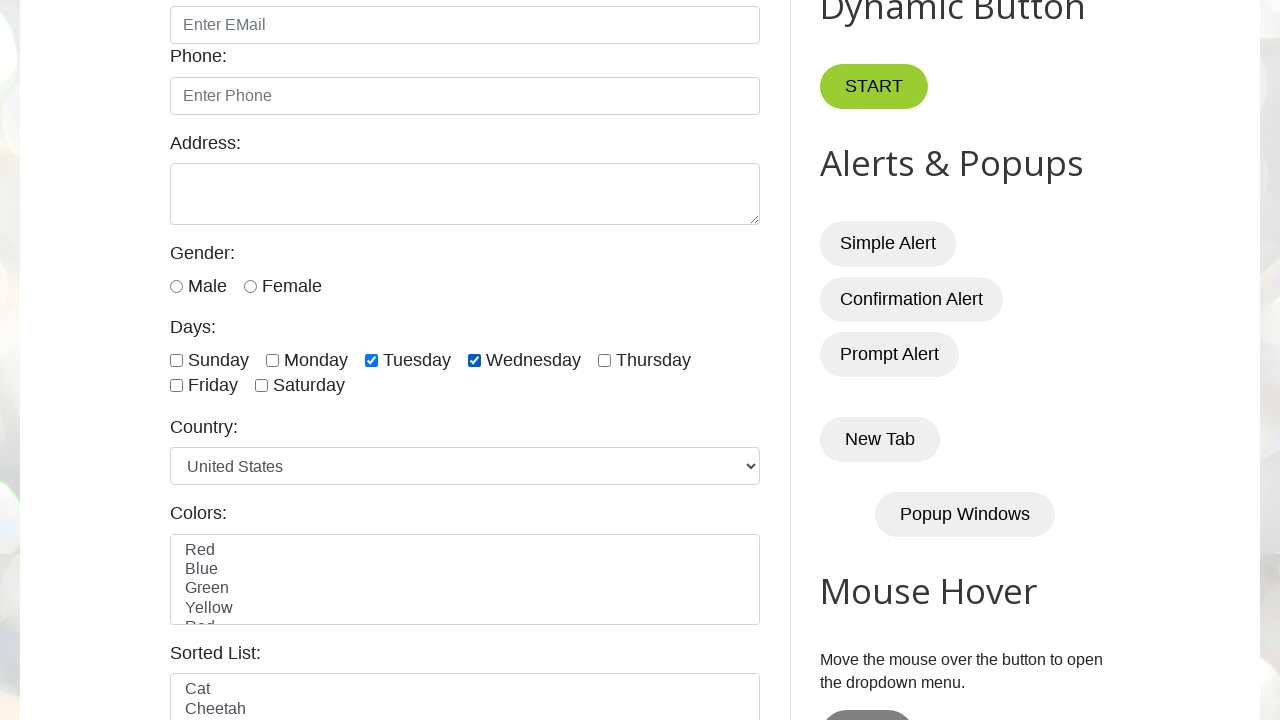

Retrieved checkbox ID: friday
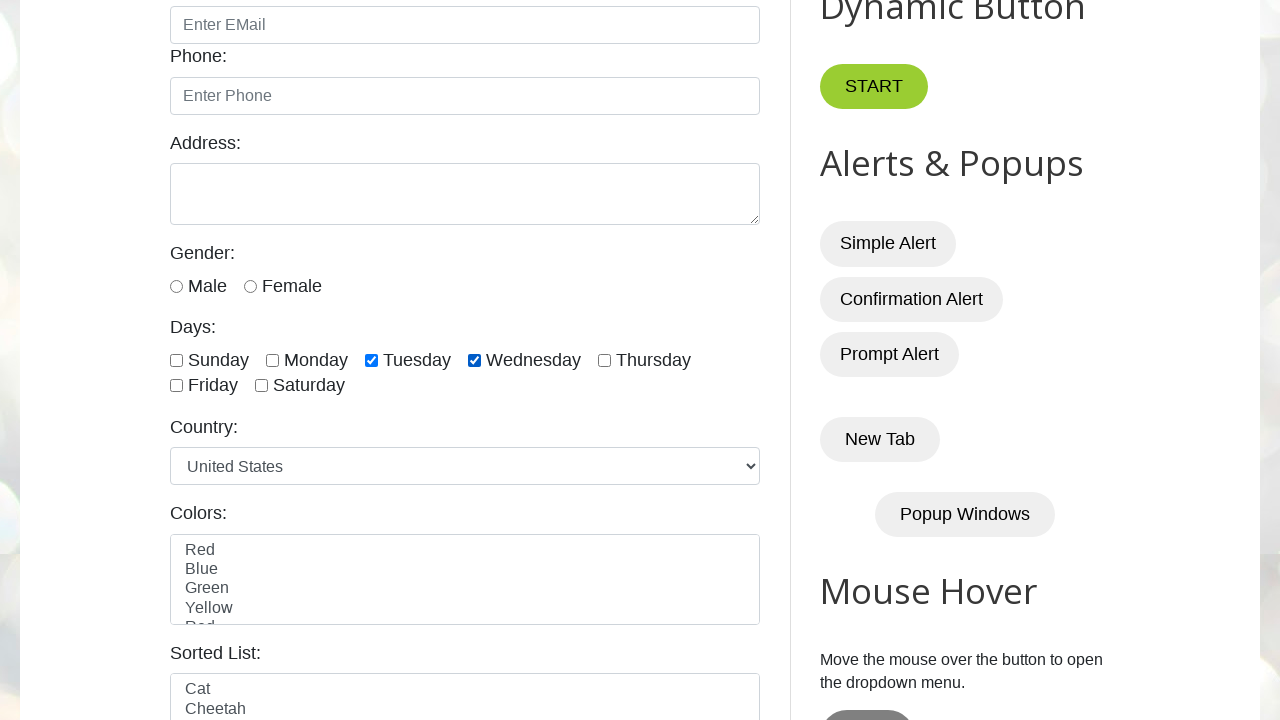

Retrieved checkbox ID: saturday
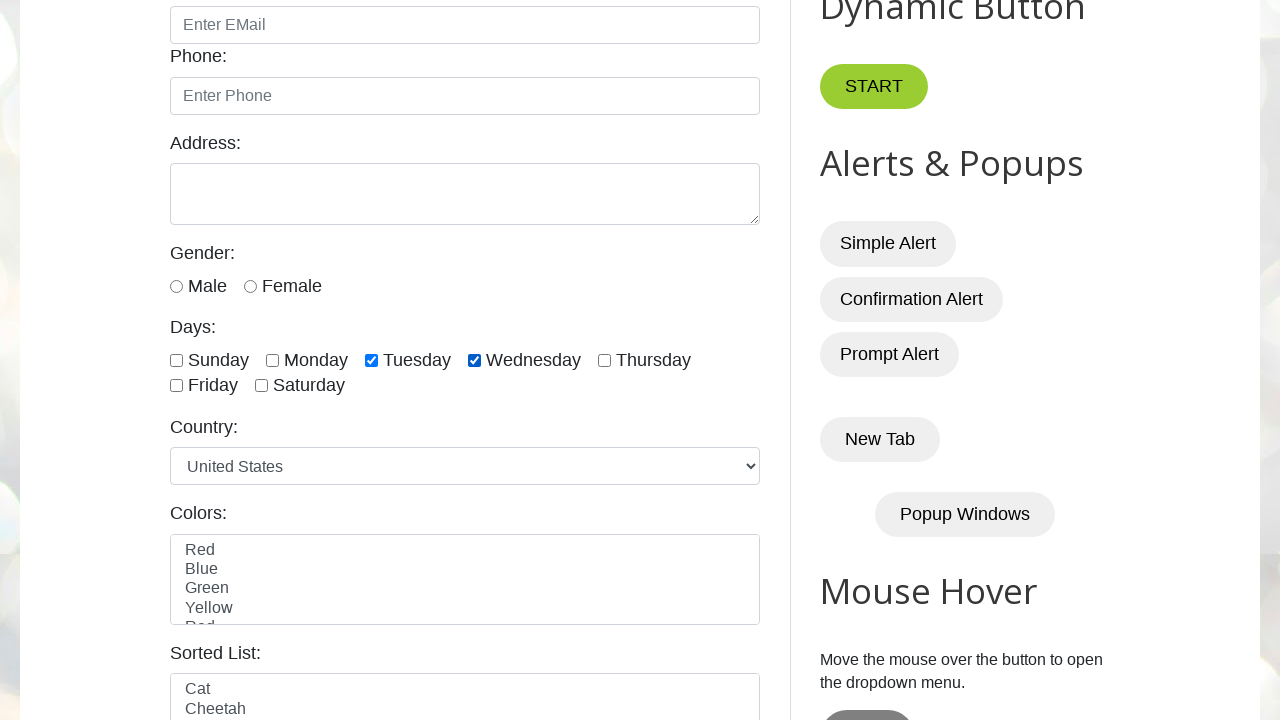

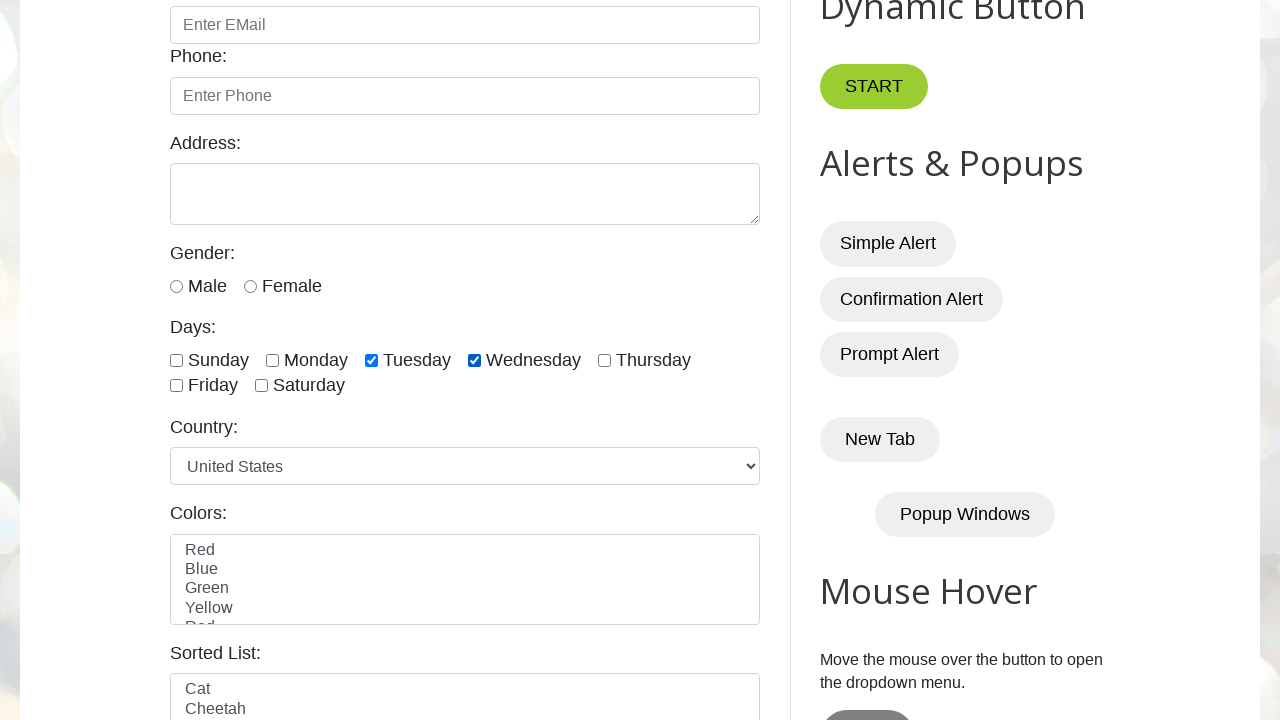